Tests the blog search functionality by clicking the search button, entering a keyword "istio", and verifying that search results are displayed.

Starting URL: https://leileiluoluo.com/

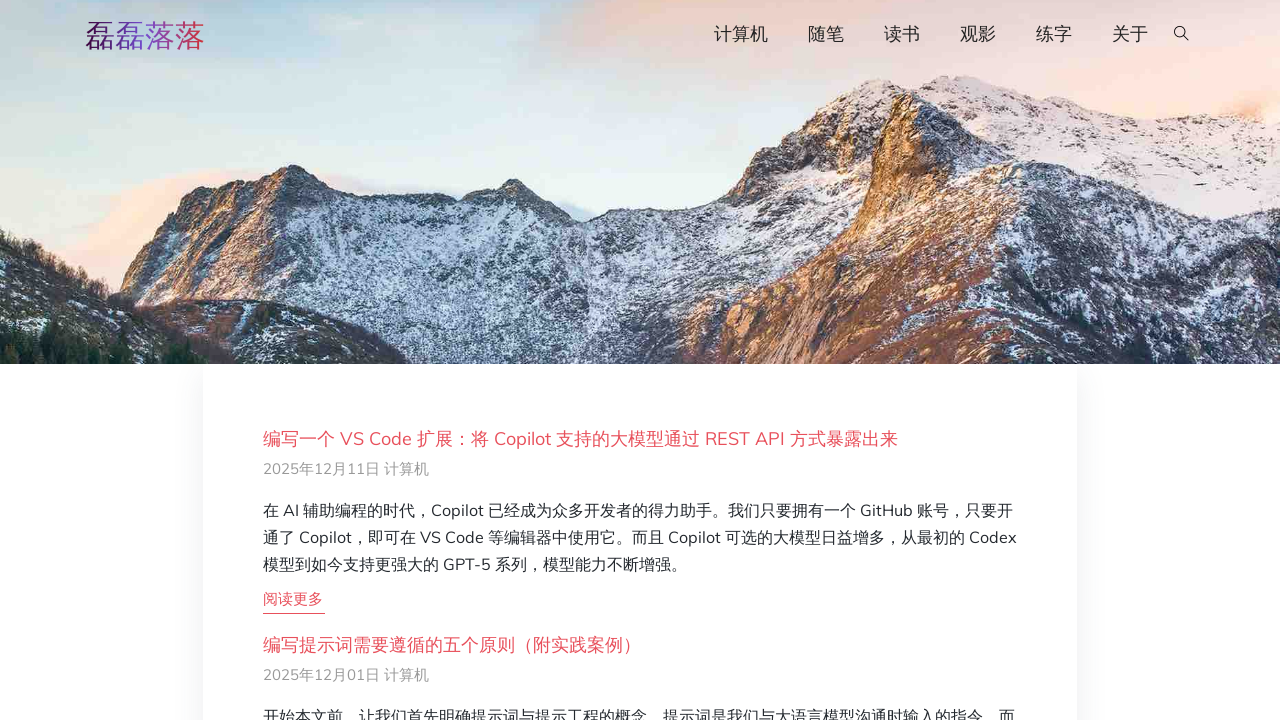

Clicked search button to open search panel at (1182, 35) on #searchOpen
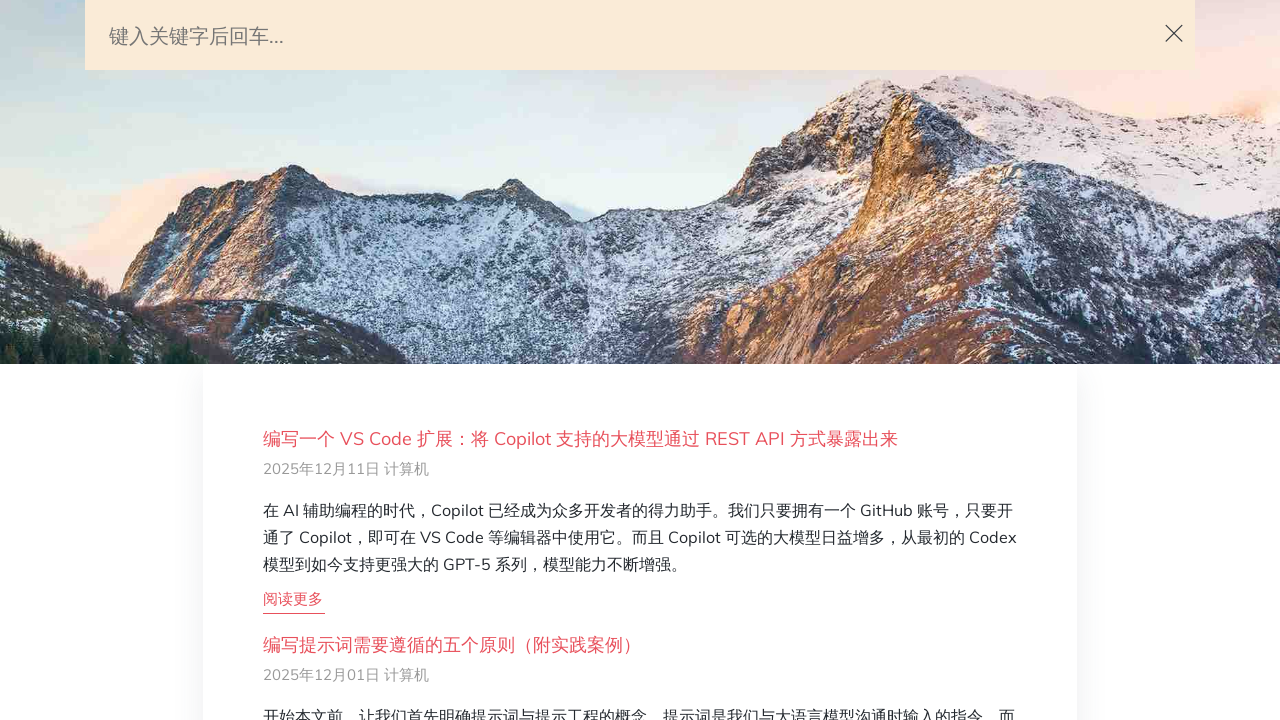

Search input field became visible
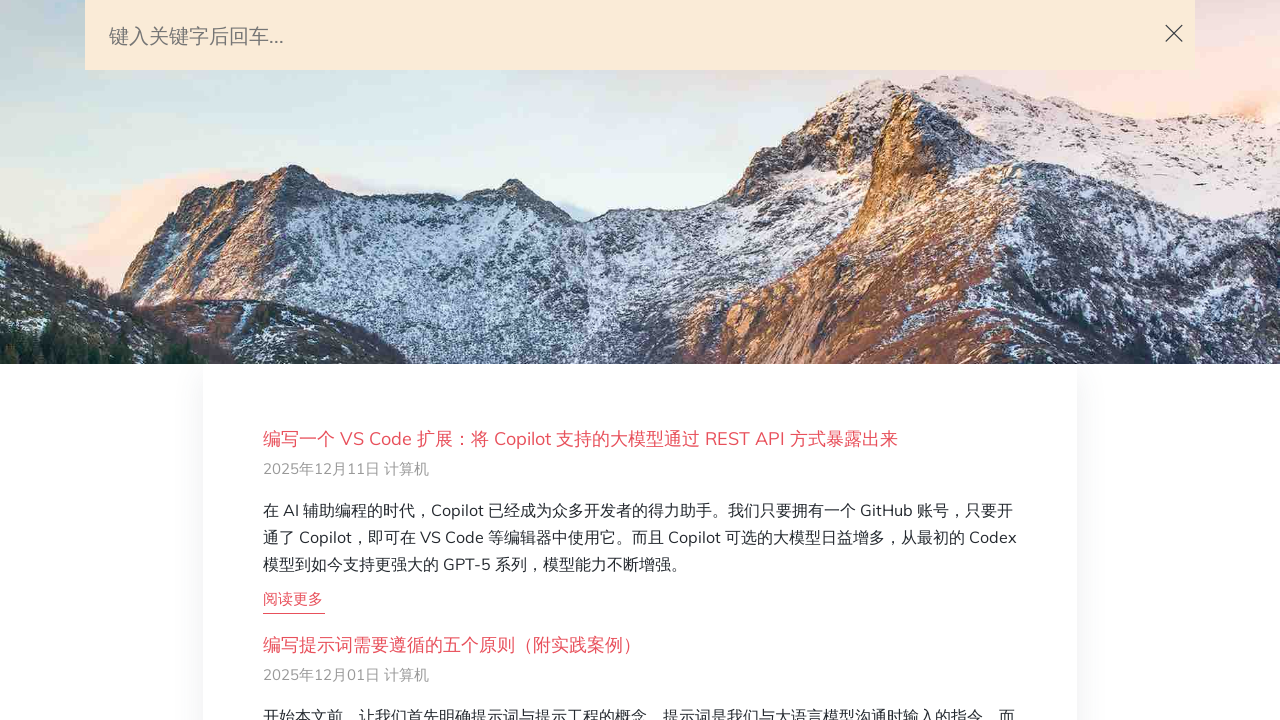

Entered keyword 'istio' in search field on #search-query
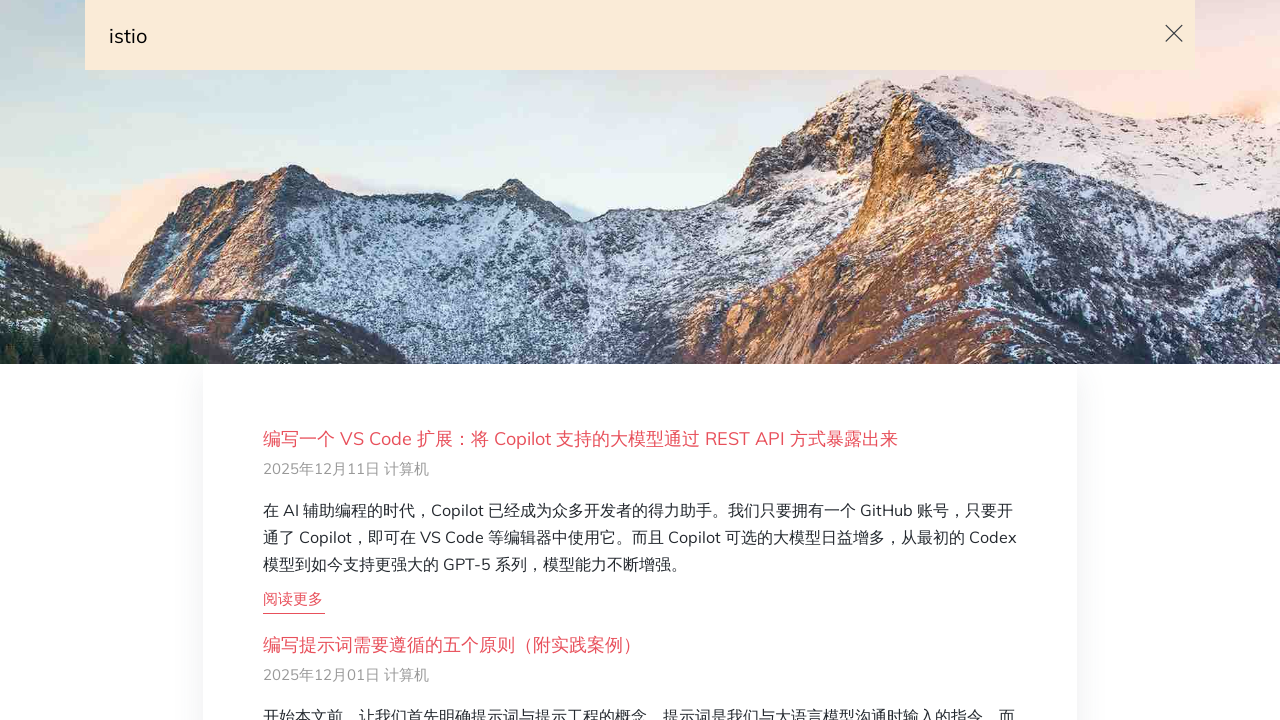

Pressed Enter to submit search query on #search-query
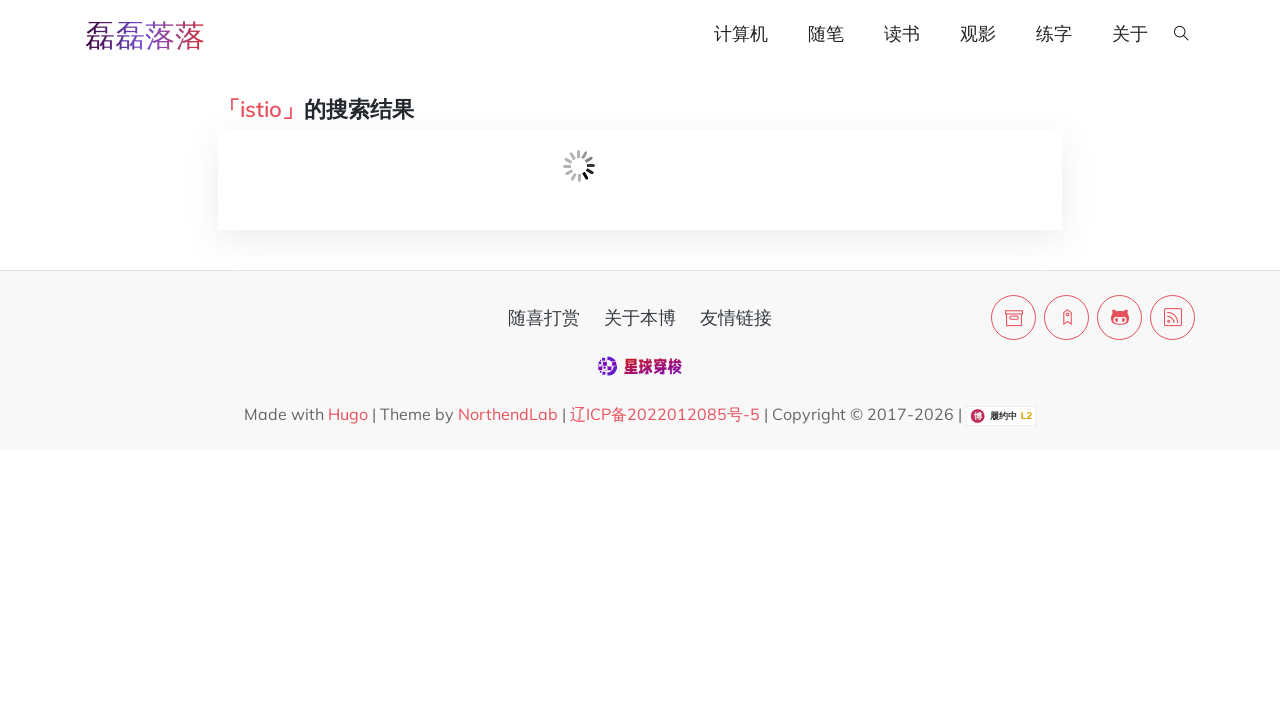

Search results loading completed
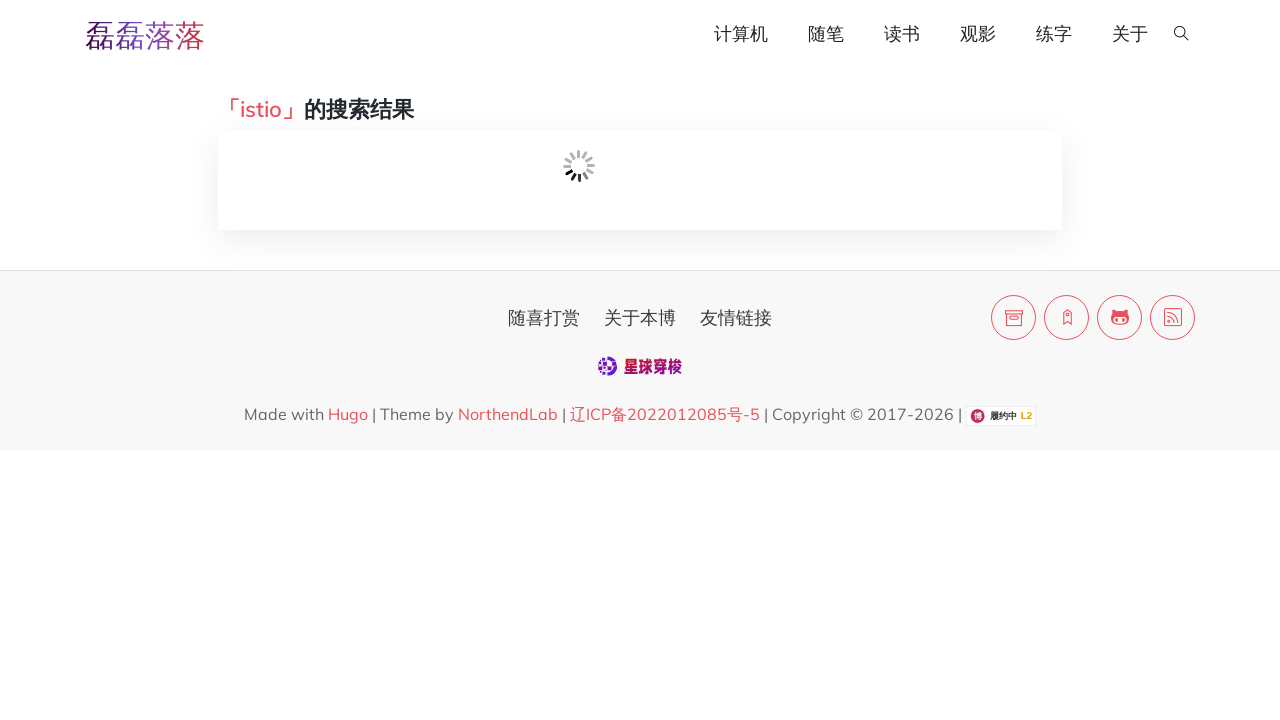

Search results for 'istio' are displayed
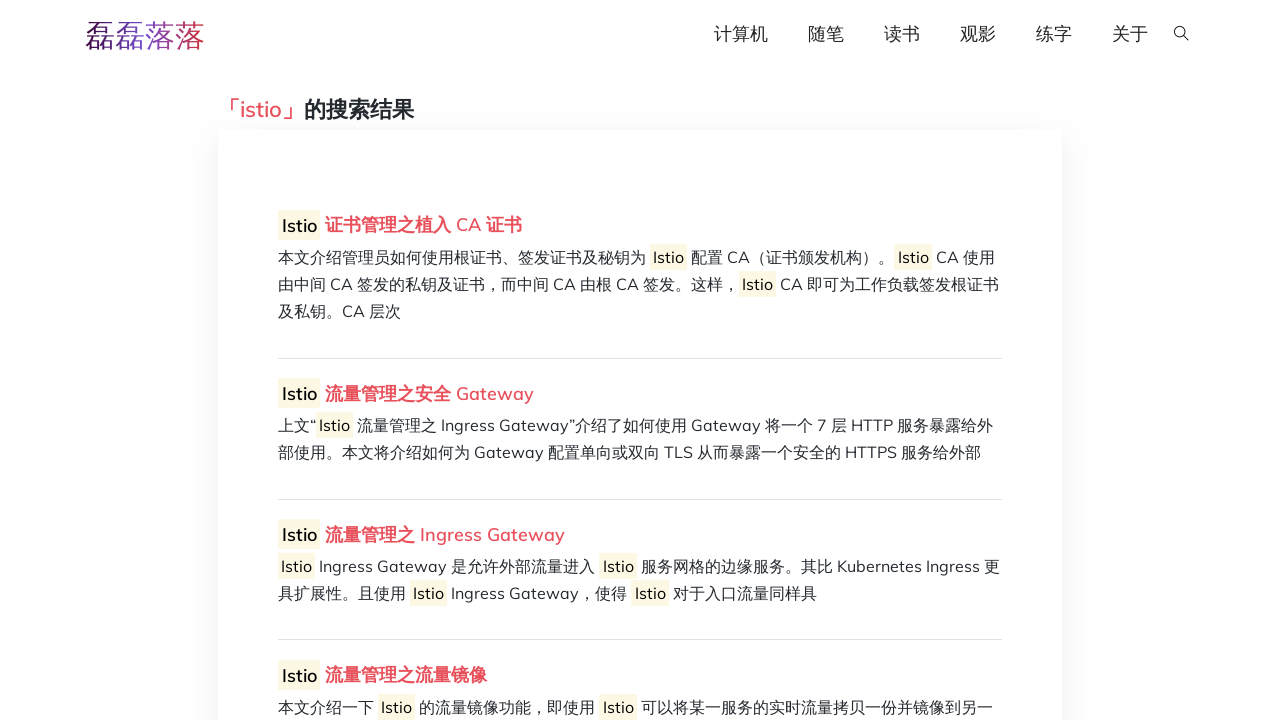

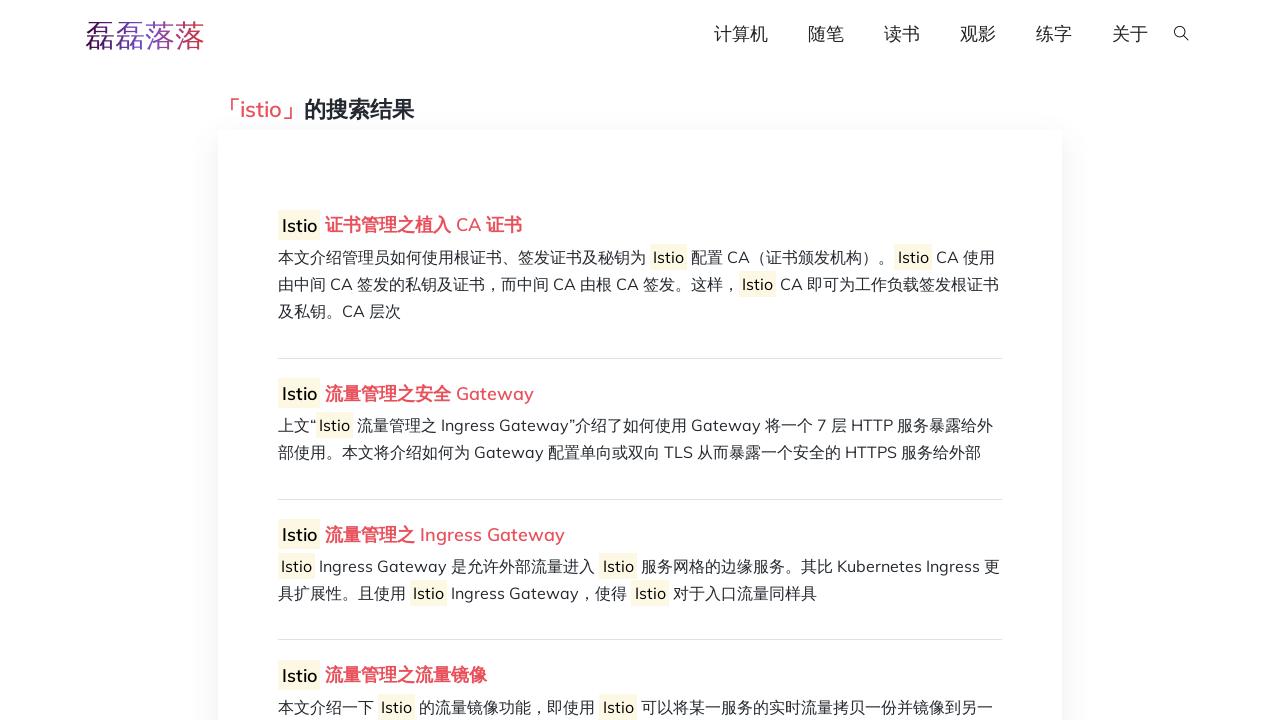